Tests multi-select dropdown functionality by selecting multiple options, deselecting one, and verifying the selected options

Starting URL: https://omayo.blogspot.com/

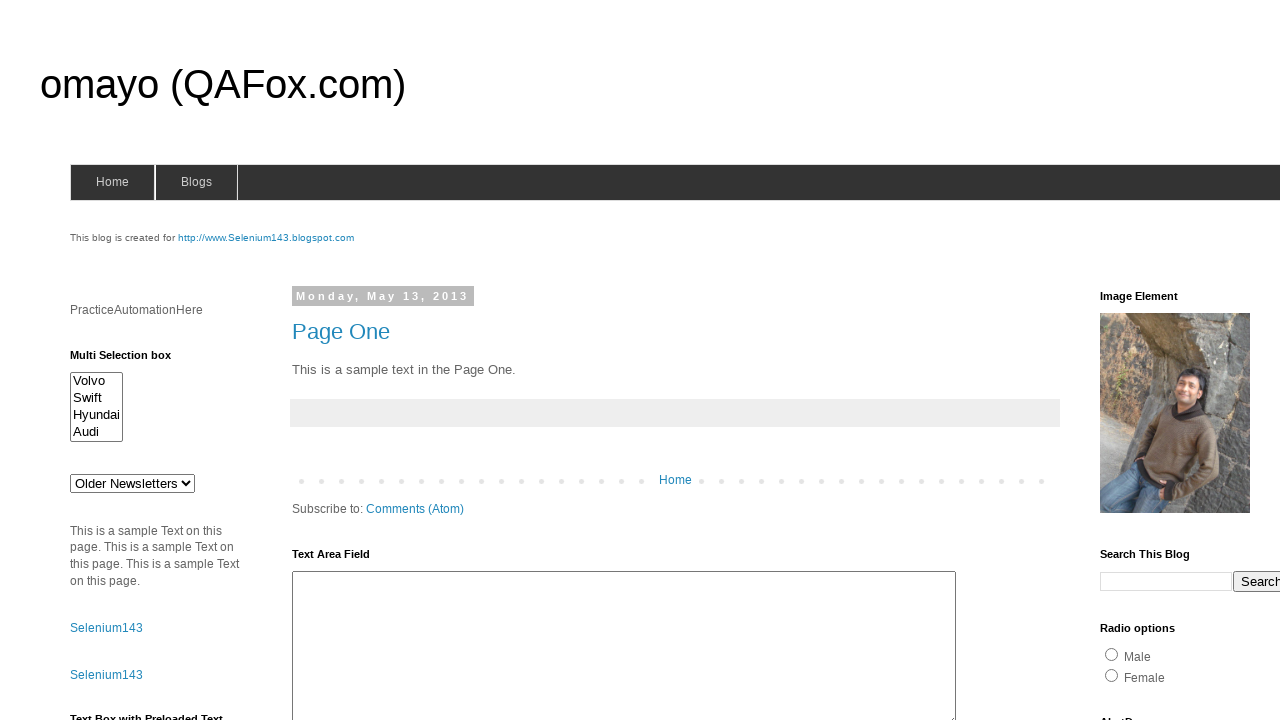

Waited for multi-select dropdown to become visible
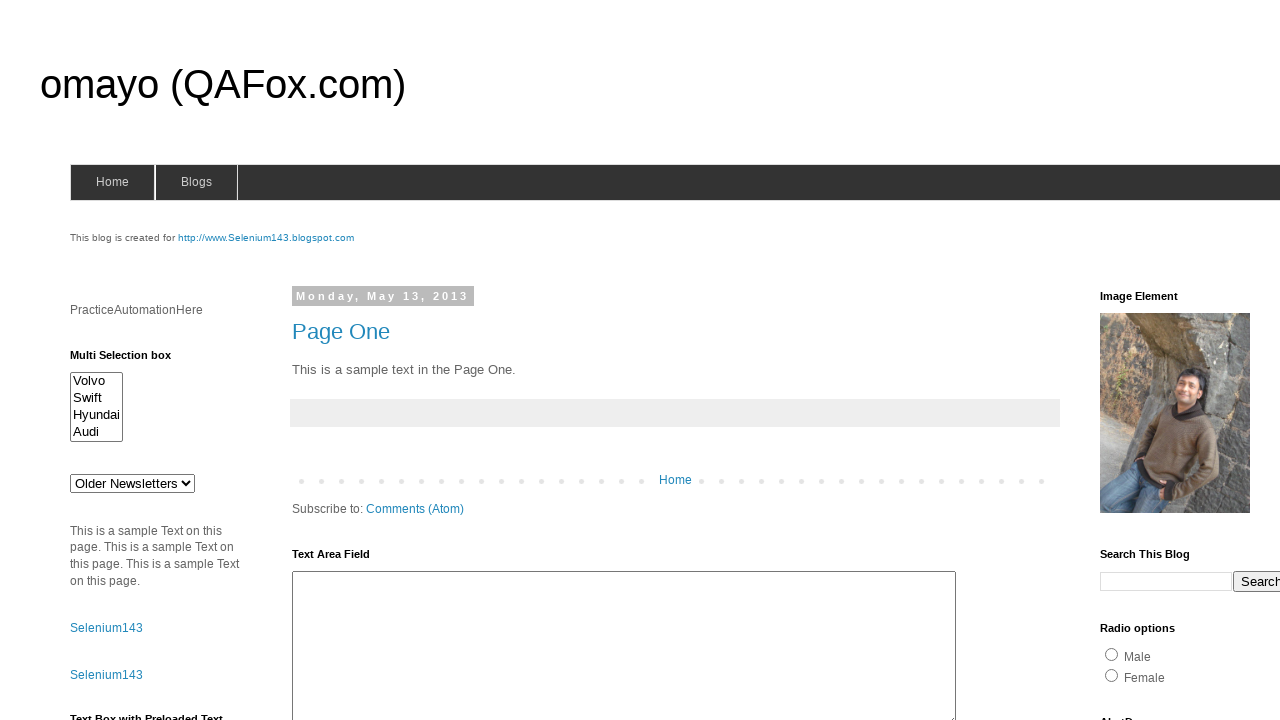

Selected multiple options from dropdown: Volvo, Swift, and Hyundai on #multiselect1
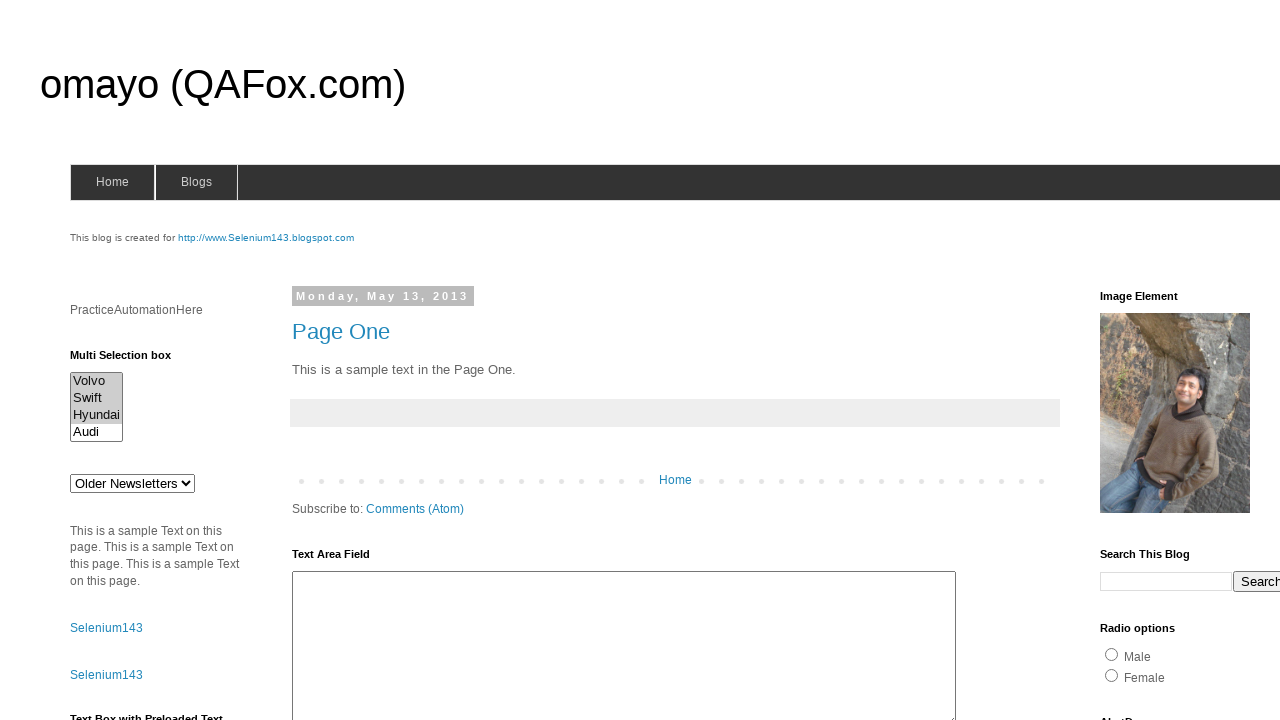

Retrieved current selected option values from dropdown
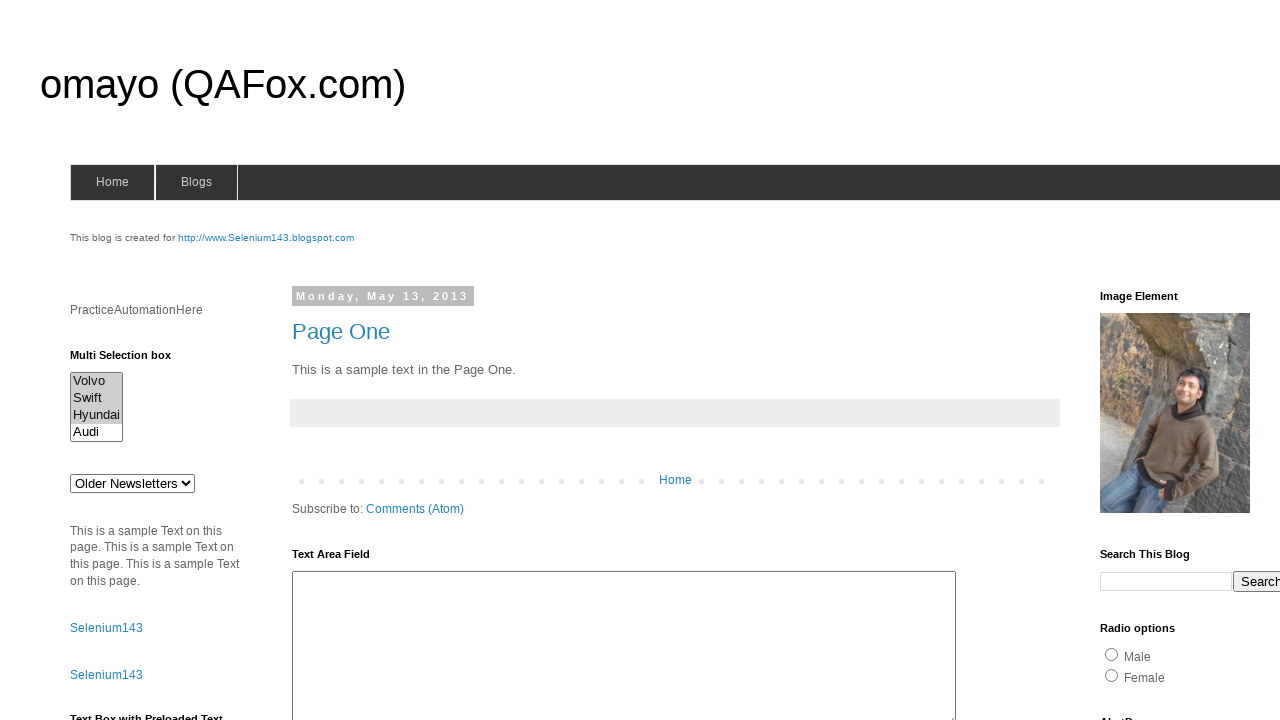

Deselected option with value 'volvox' from the dropdown on #multiselect1
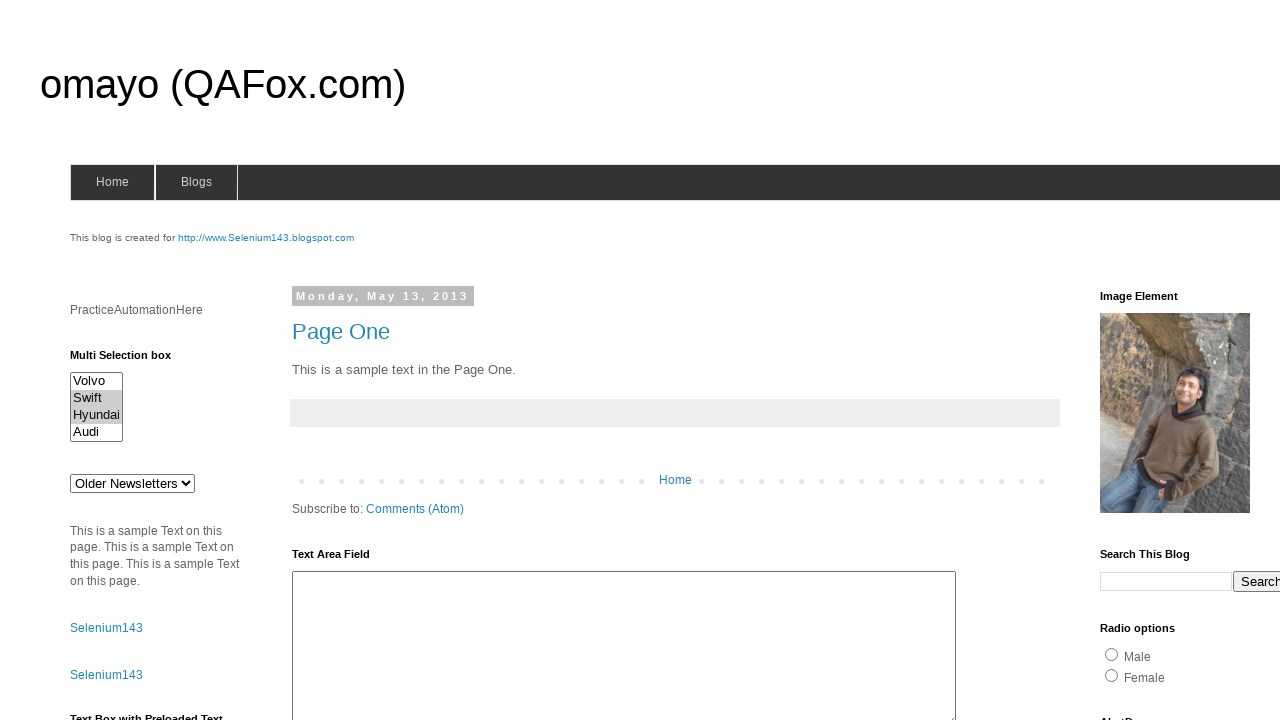

Retrieved text content of all remaining selected options
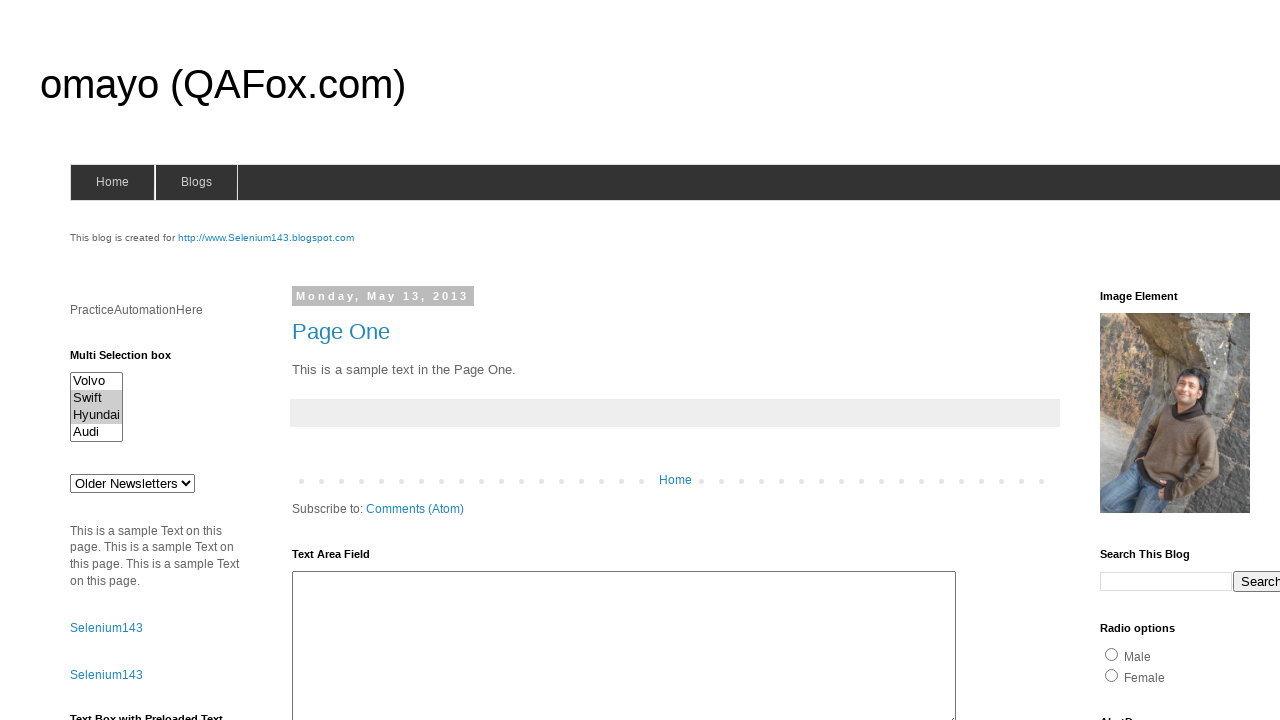

Verified selected option text: Swift
  
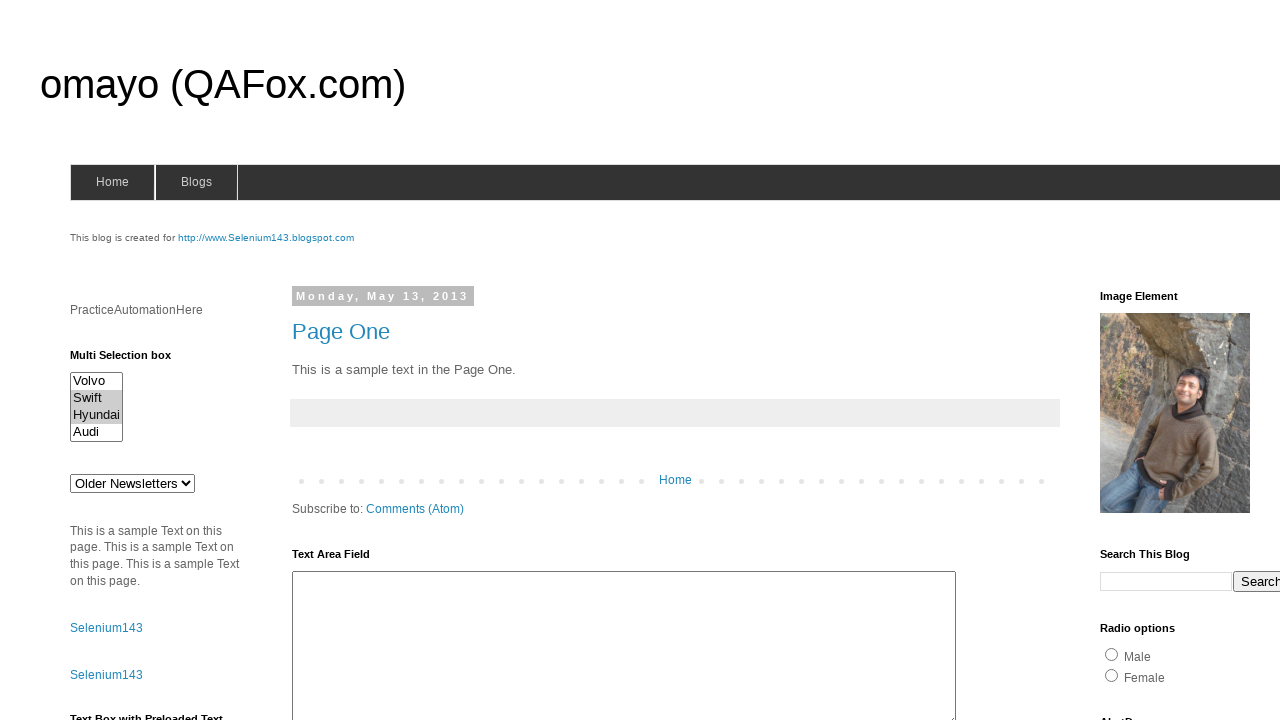

Verified selected option text: Hyundai
  
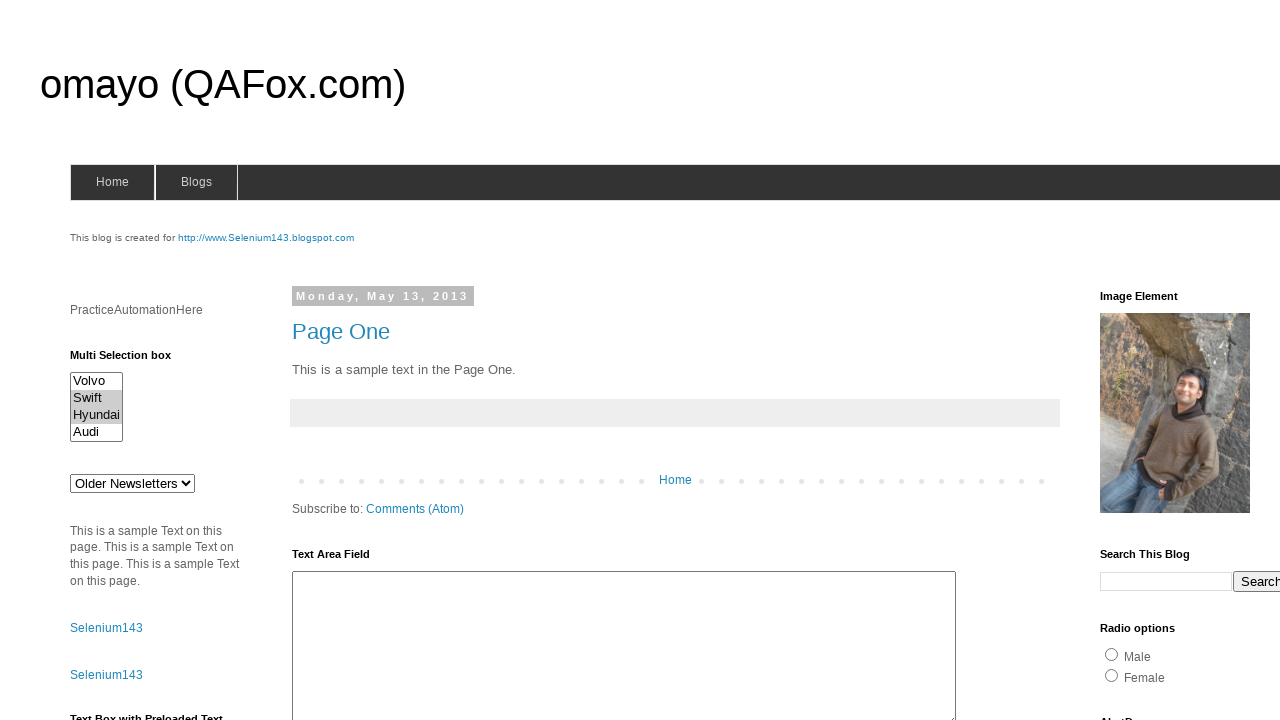

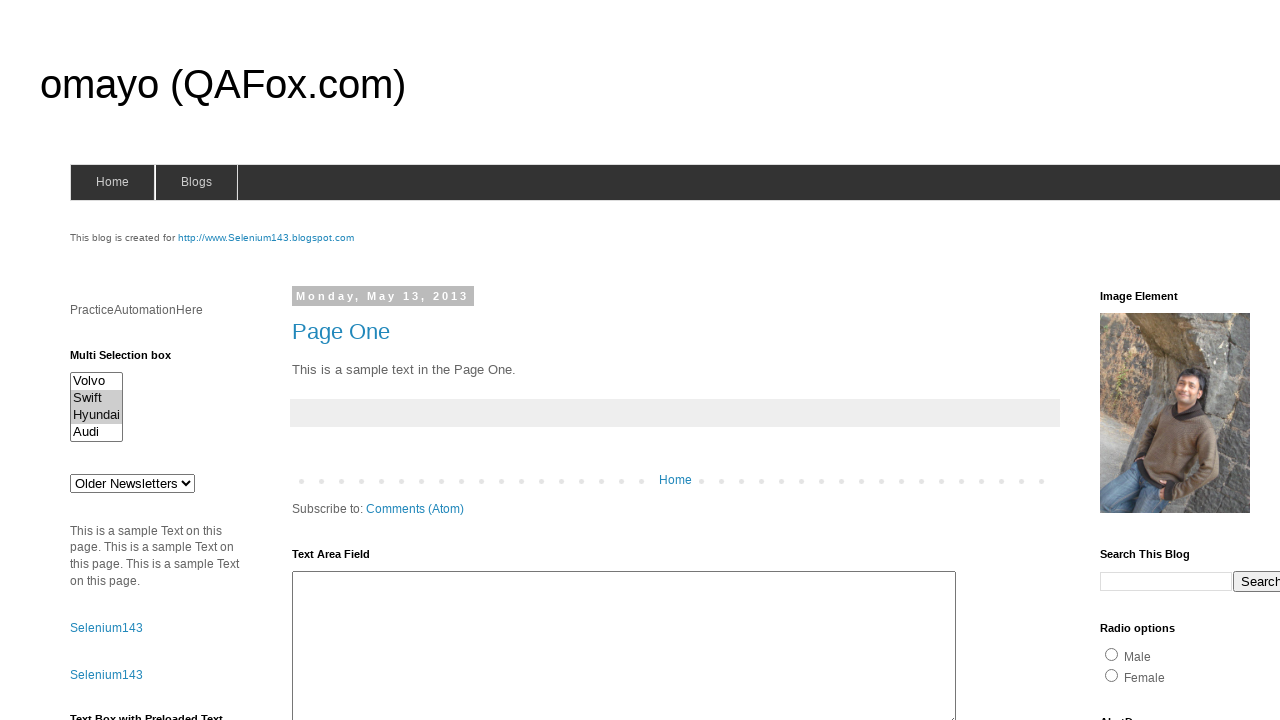